Tests a waiting mechanism by clicking a verify button that becomes clickable after a delay, then verifies that a success message is displayed.

Starting URL: http://suninjuly.github.io/wait2.html

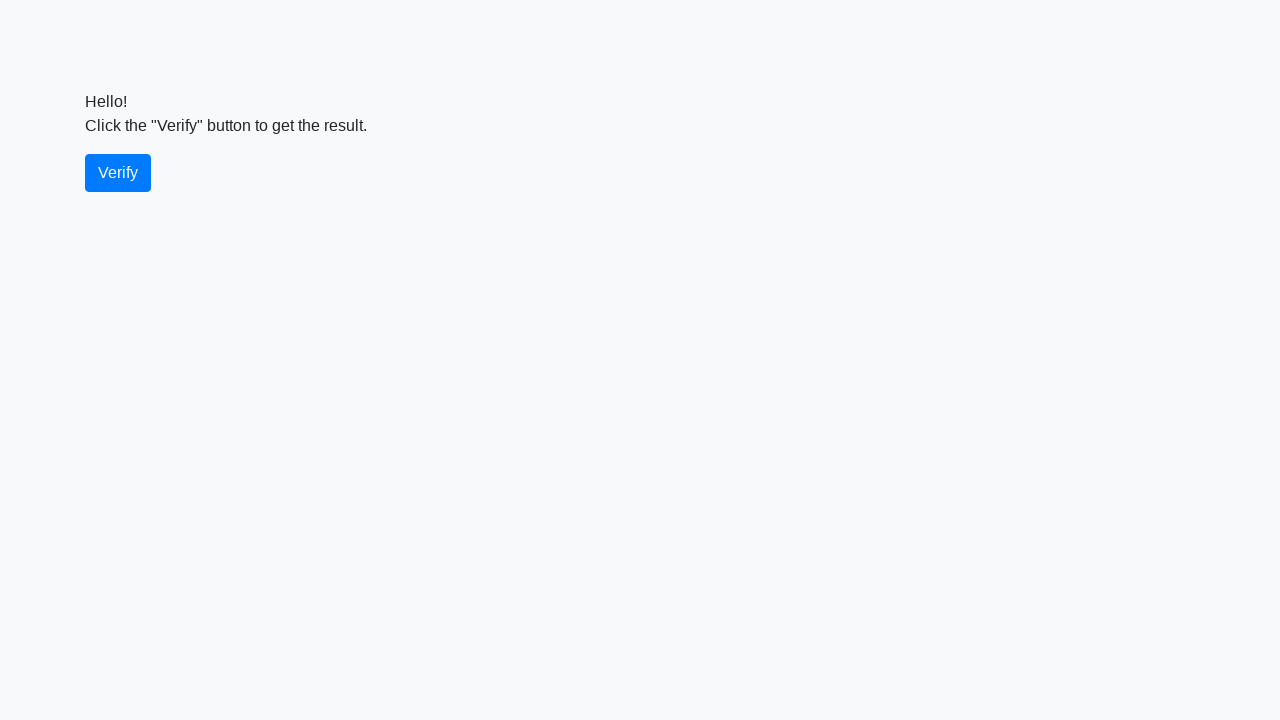

Waited for verify button to become visible
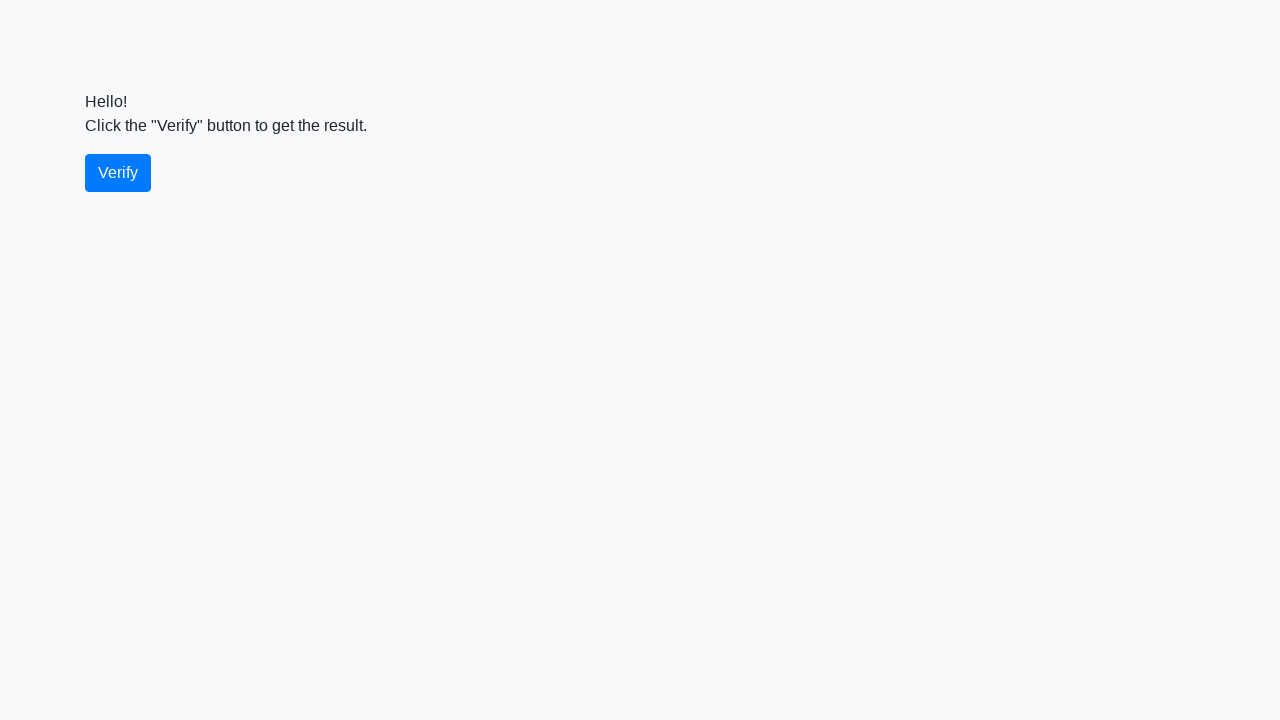

Clicked the verify button at (118, 173) on #verify
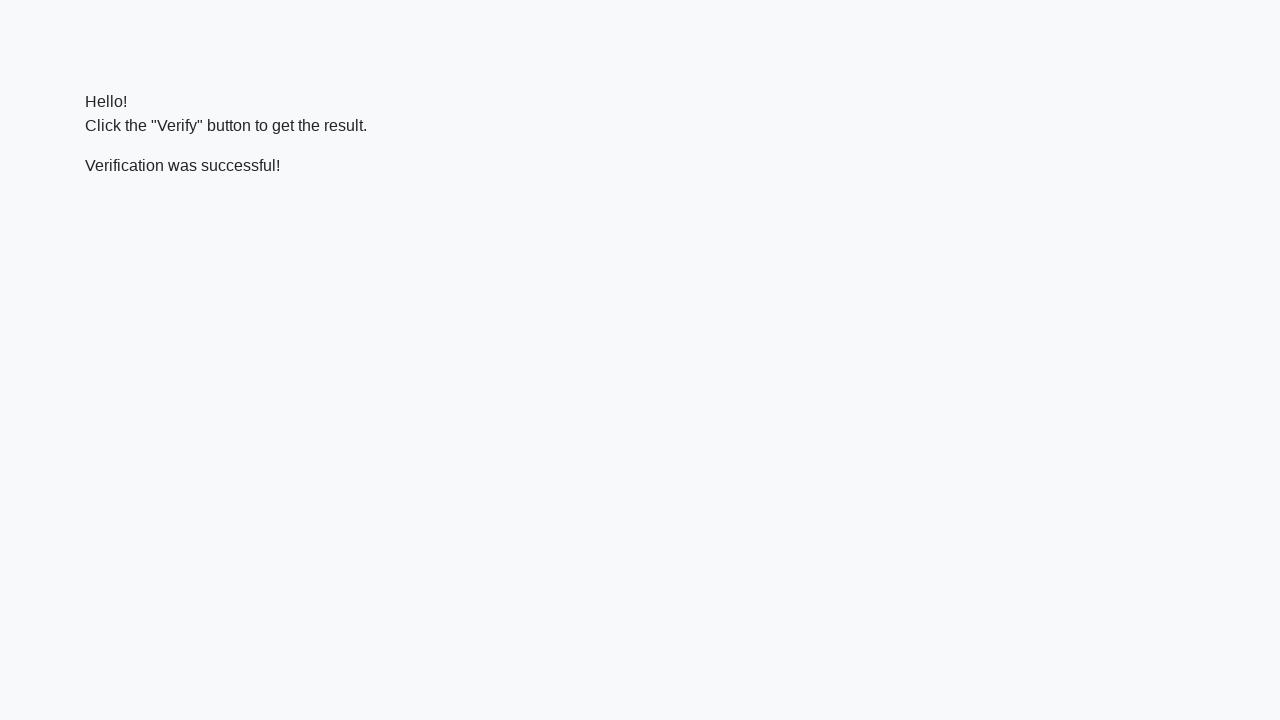

Waited for success message to appear
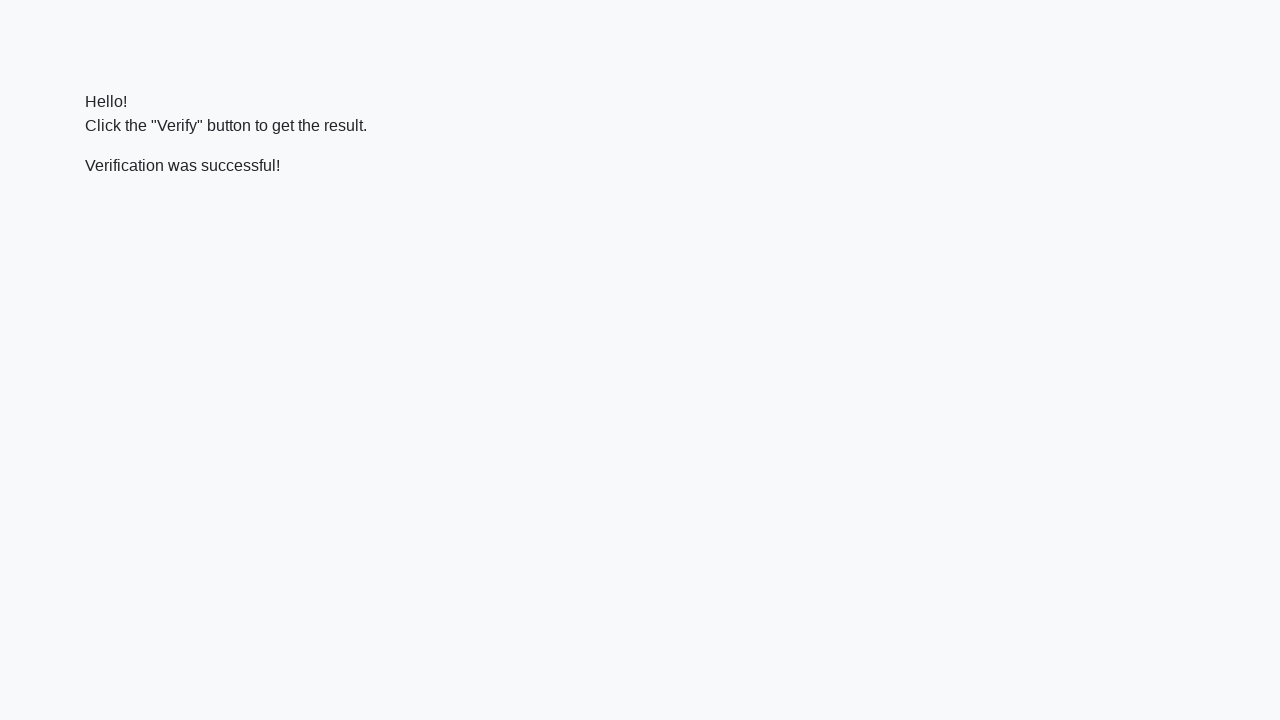

Located the success message element
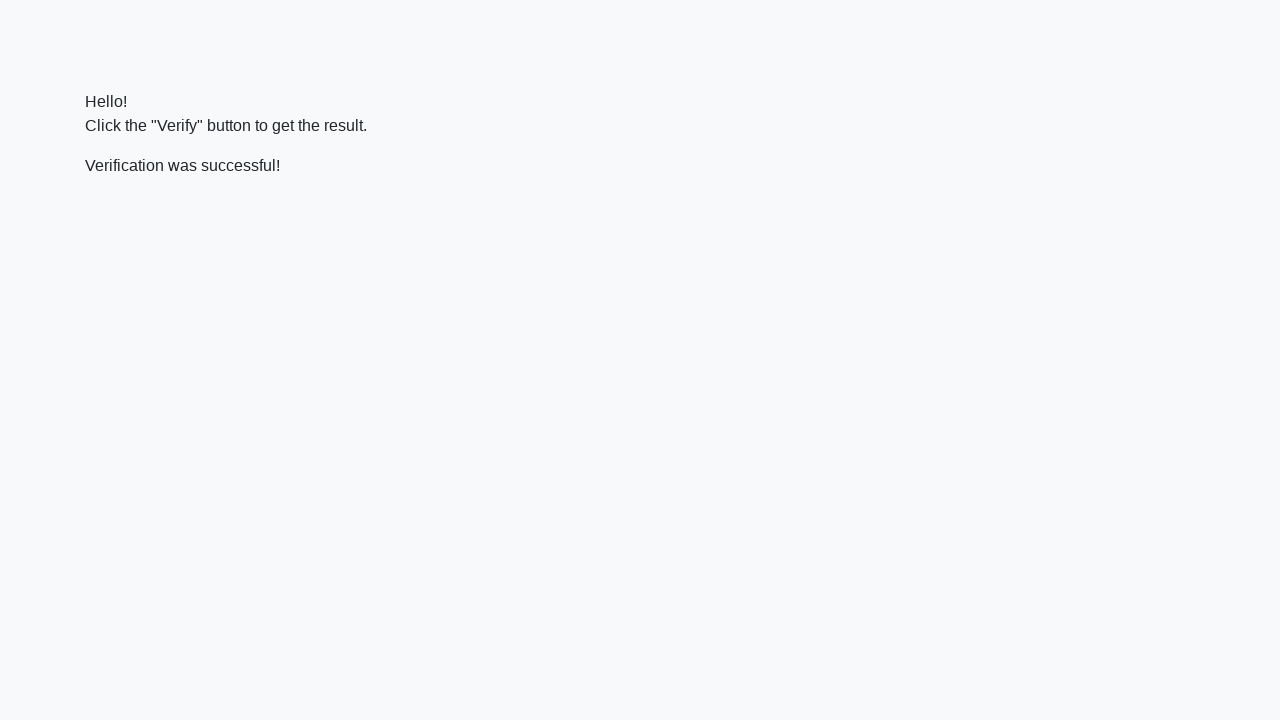

Verified that success message contains 'successful'
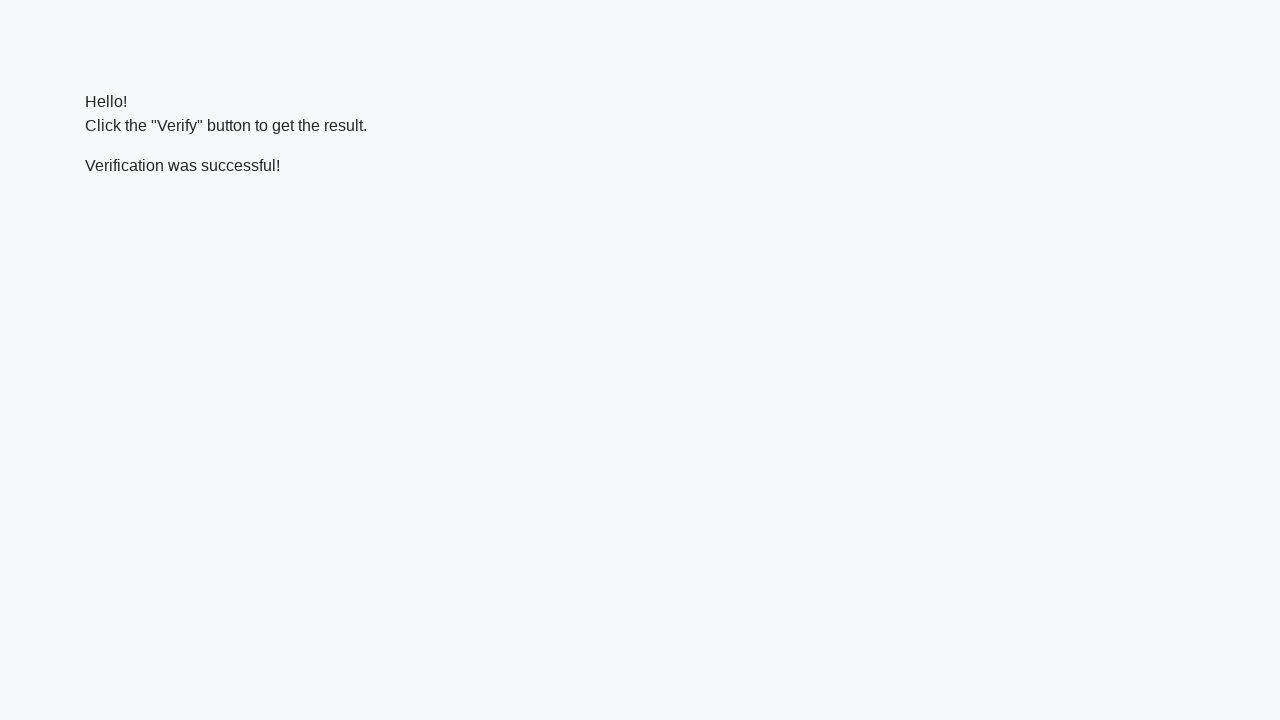

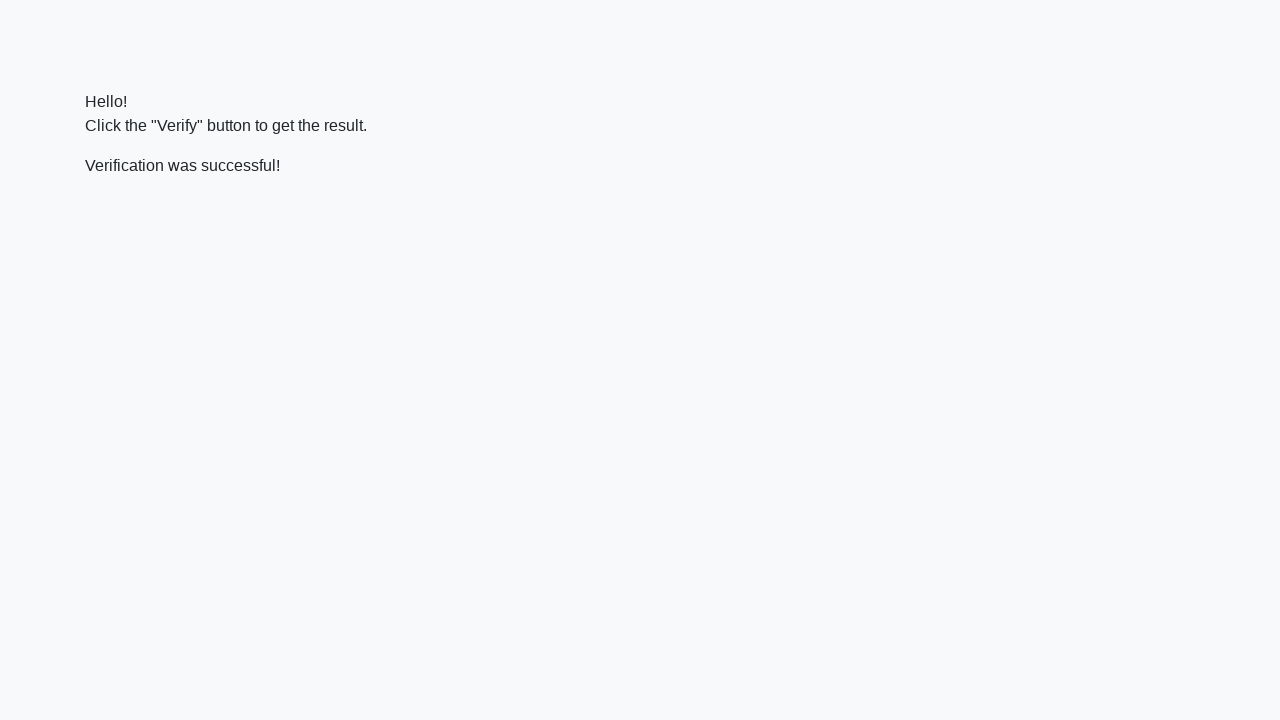